Basic browser navigation test that opens a demo page, maximizes the window, and refreshes the page to verify basic browser functionality.

Starting URL: http://demo.guru99.com/selenium/guru99home/

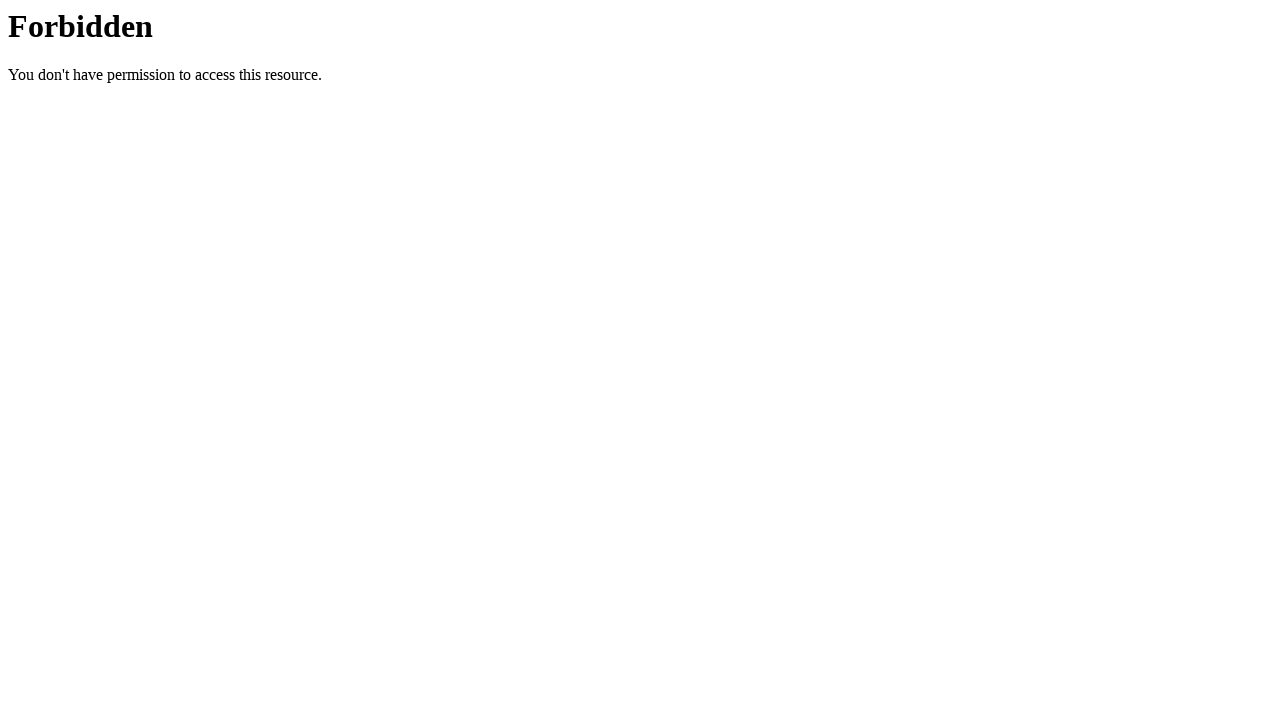

Navigated to http://demo.guru99.com/selenium/guru99home/
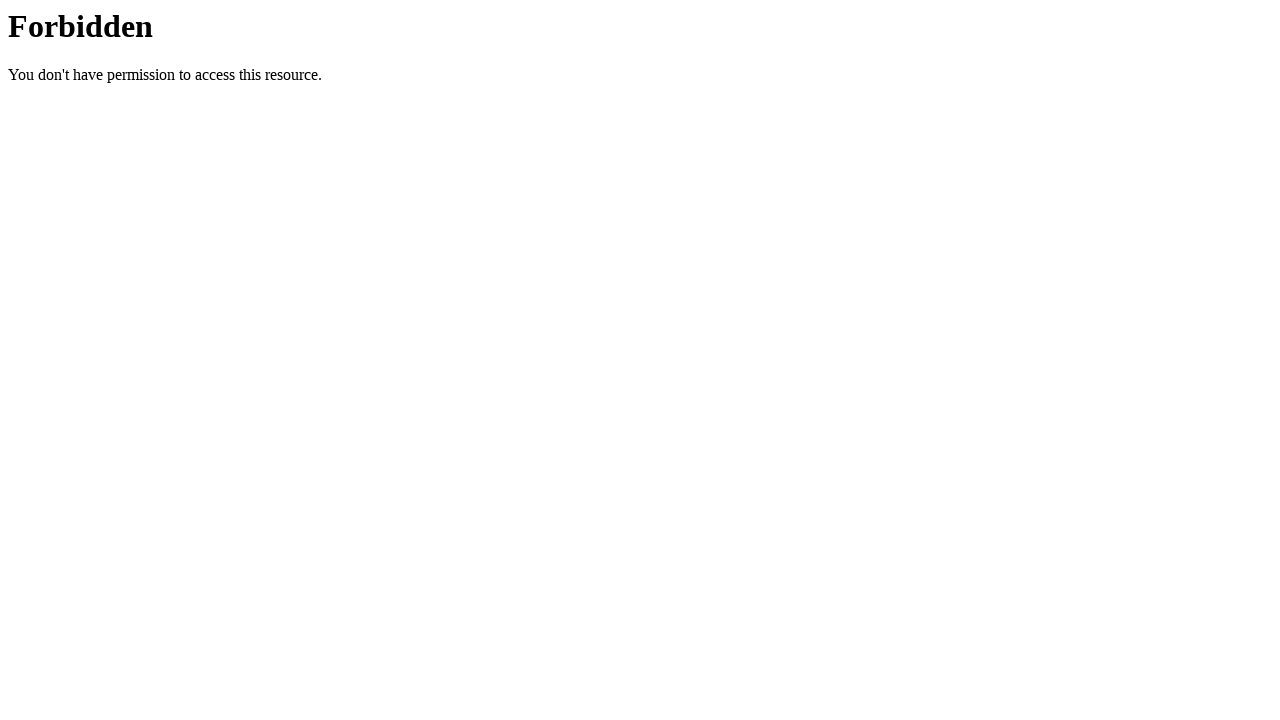

Maximized browser window to 1920x1080
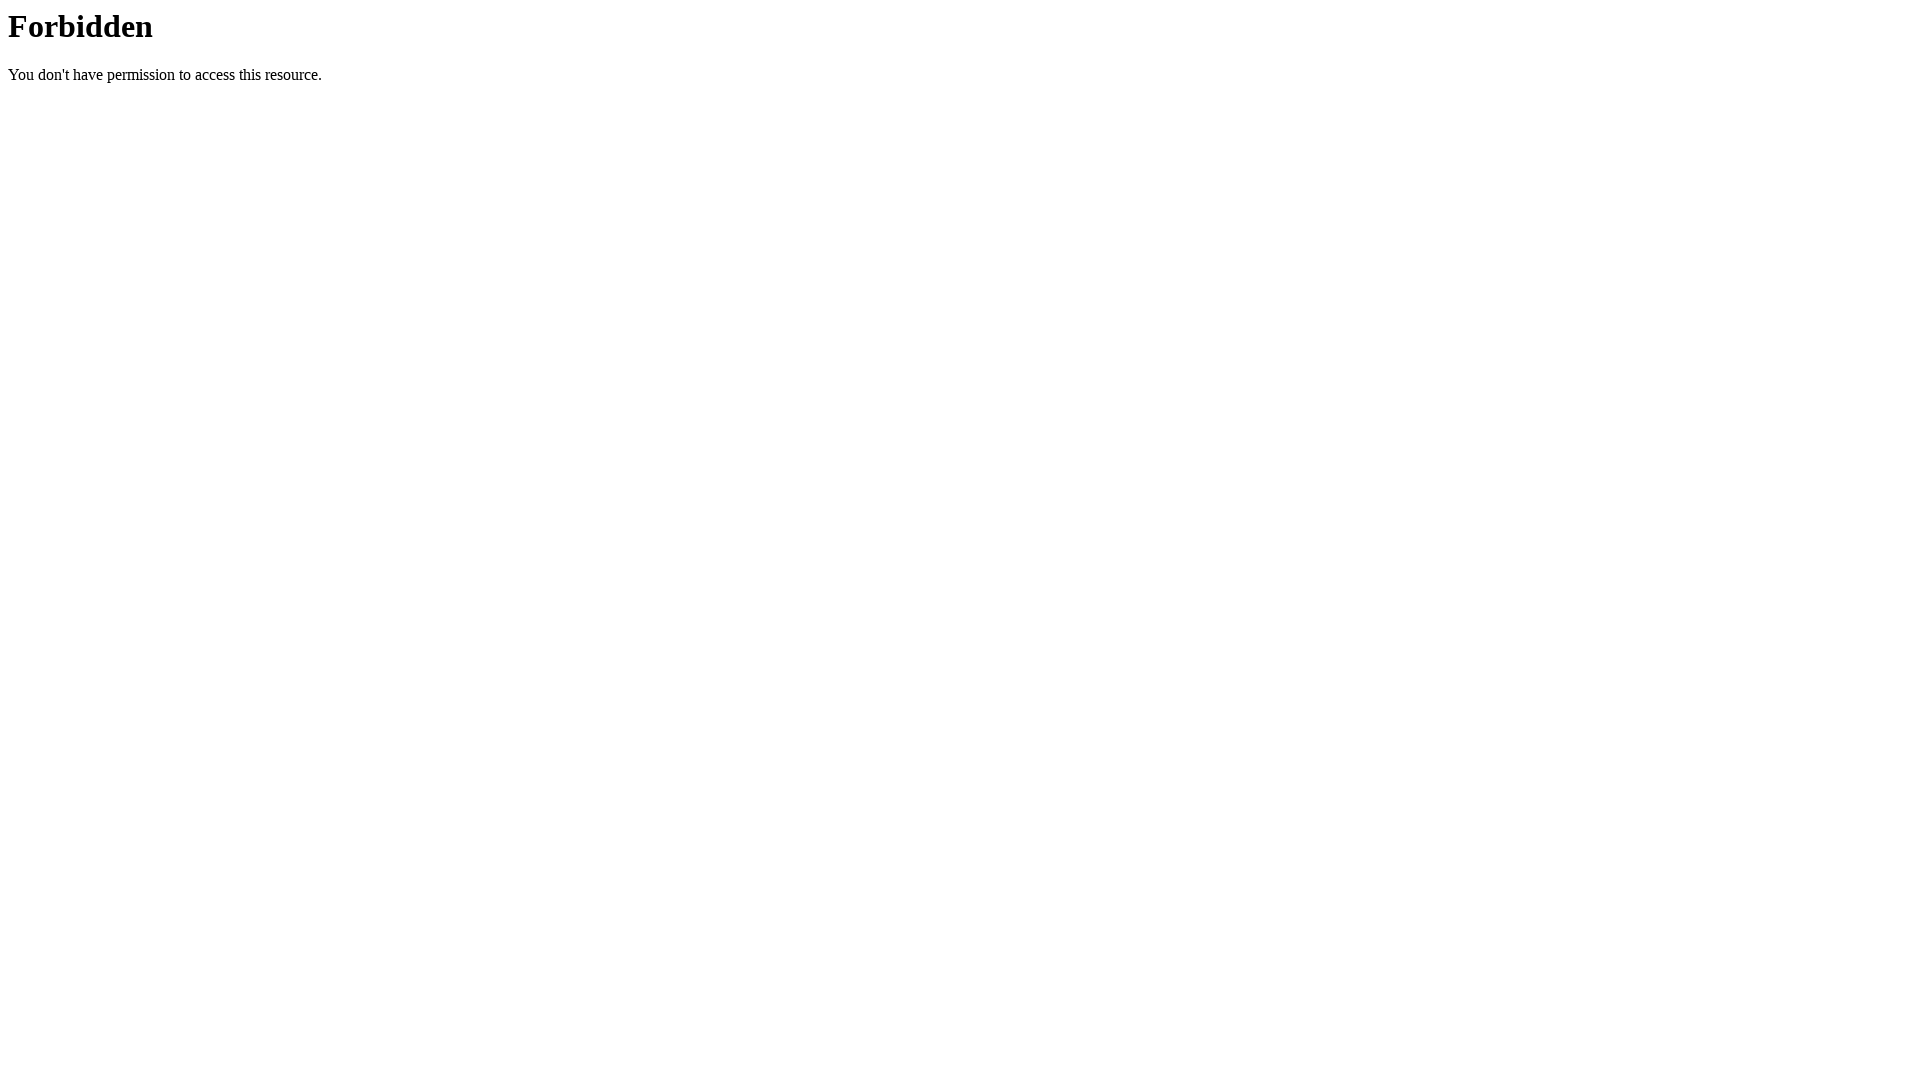

Refreshed the page
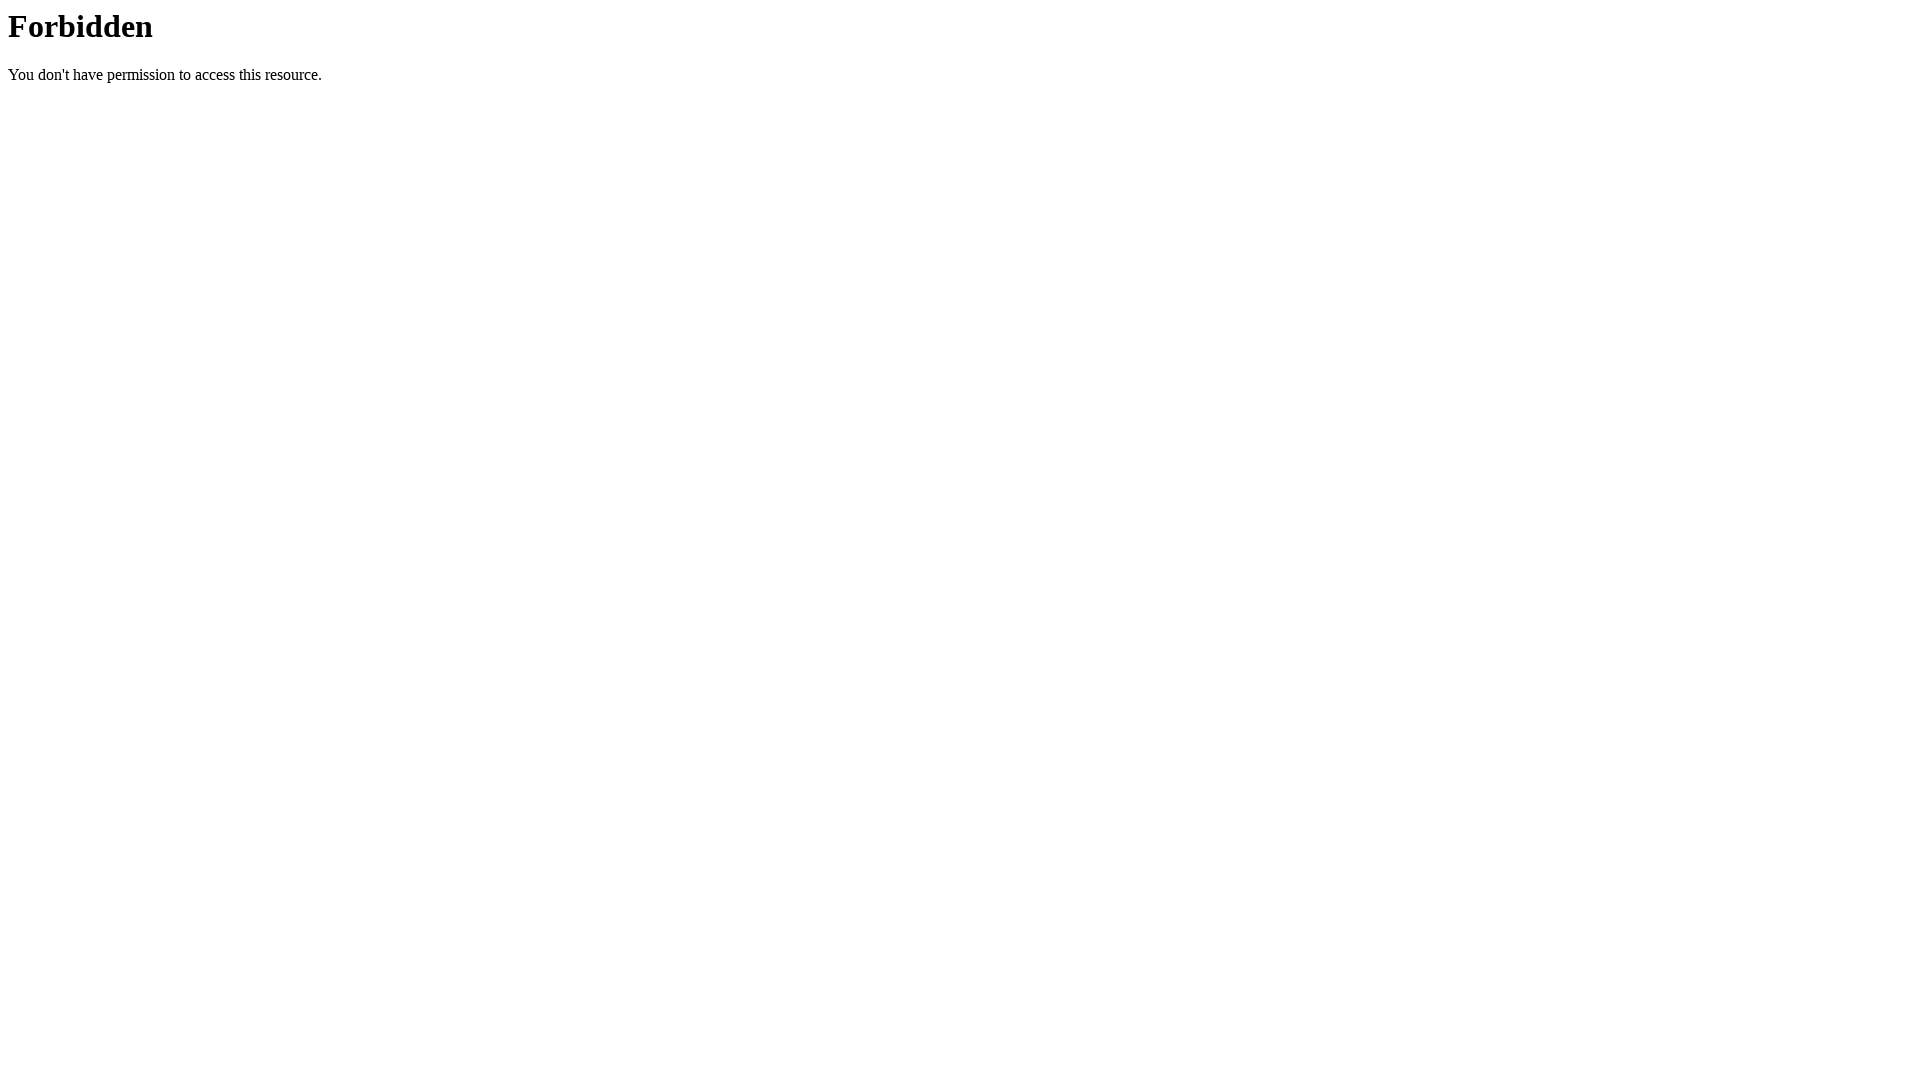

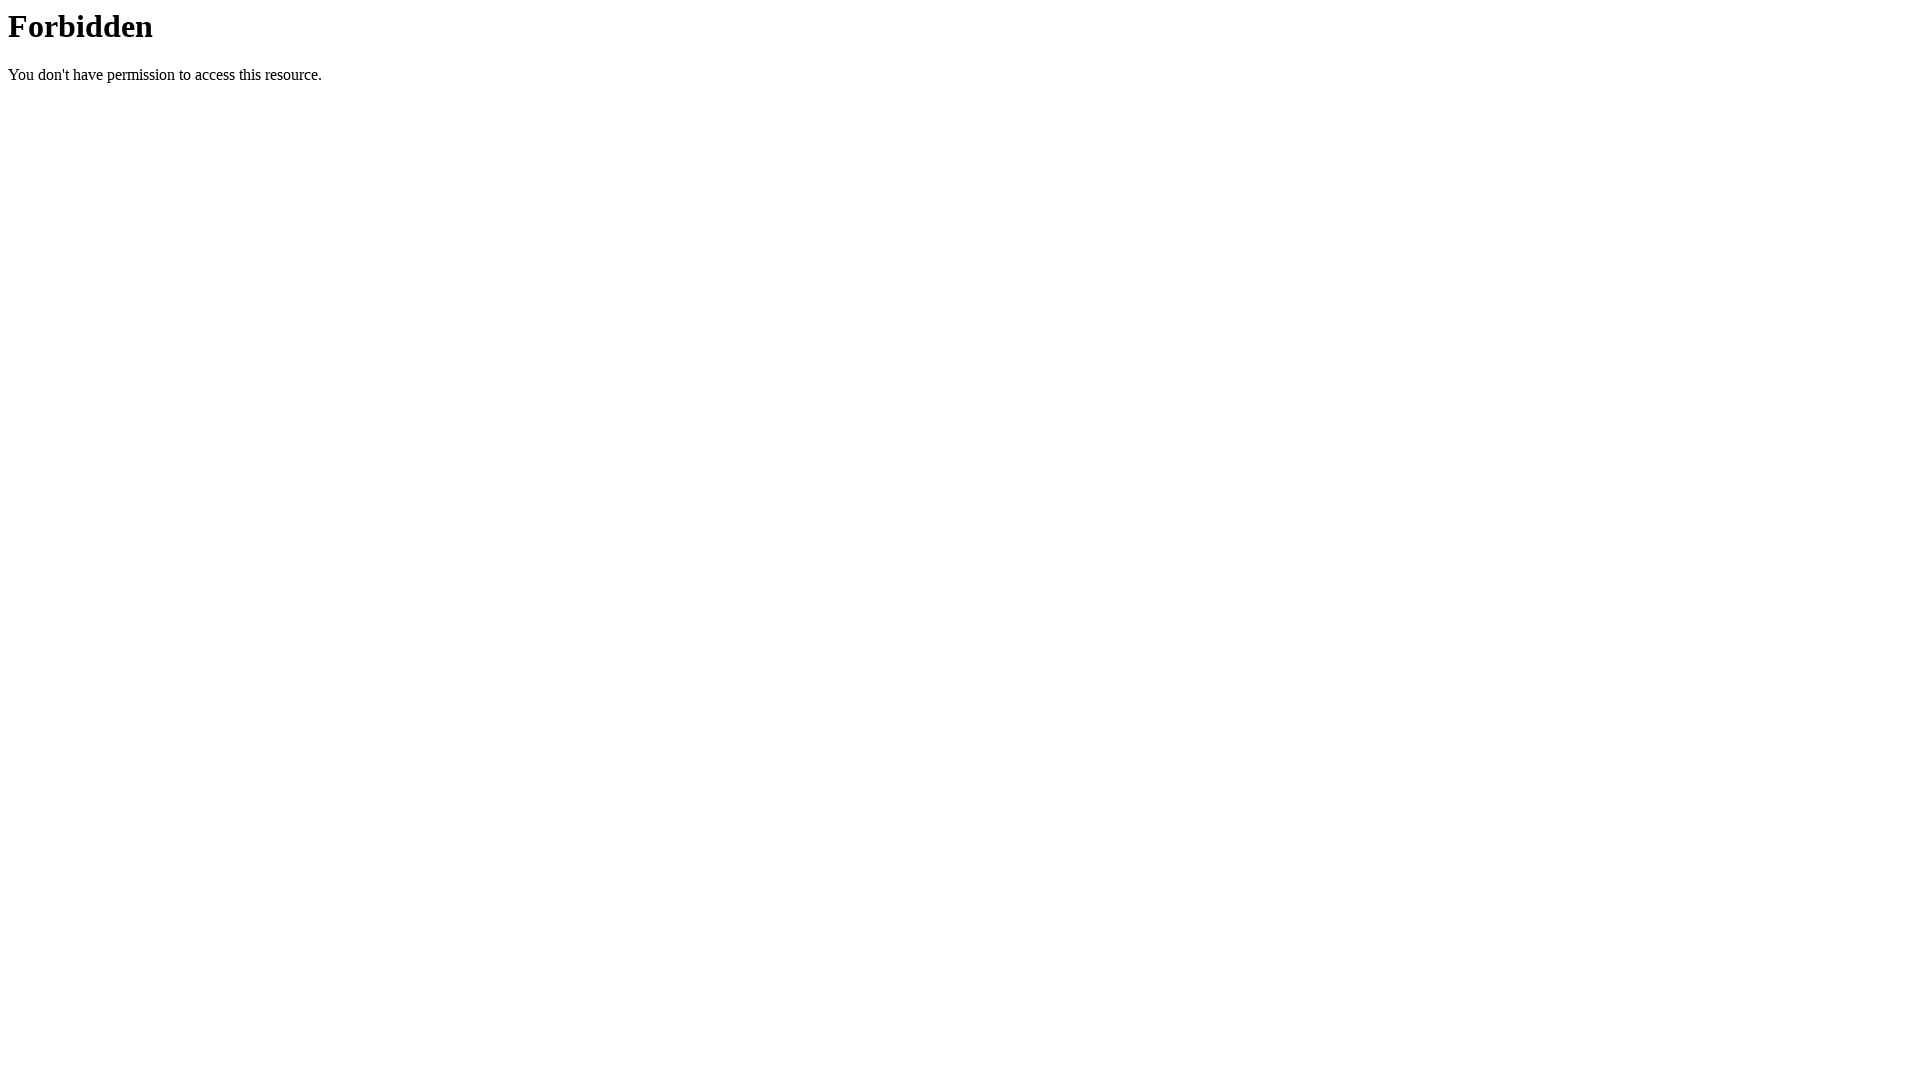